Opens all footer links in new tabs by using keyboard shortcuts and then switches through each tab to print the page titles

Starting URL: https://playvalorant.com/en-gb/

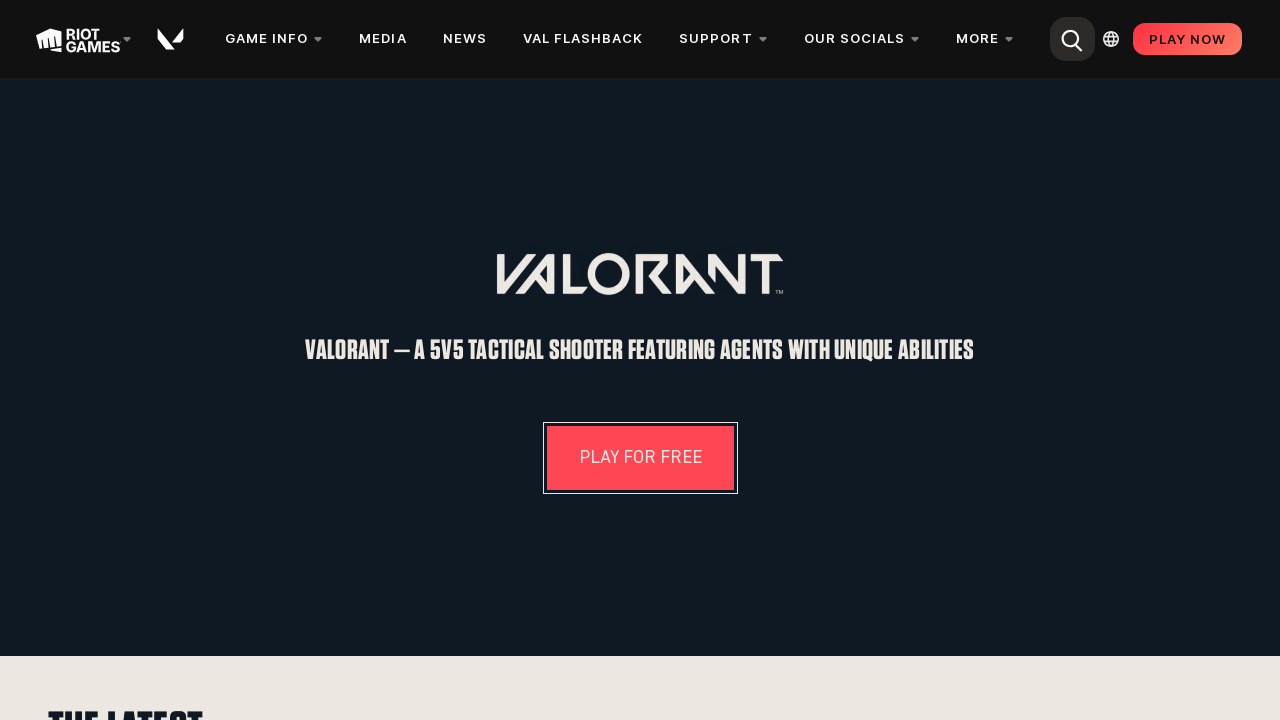

Located footer element
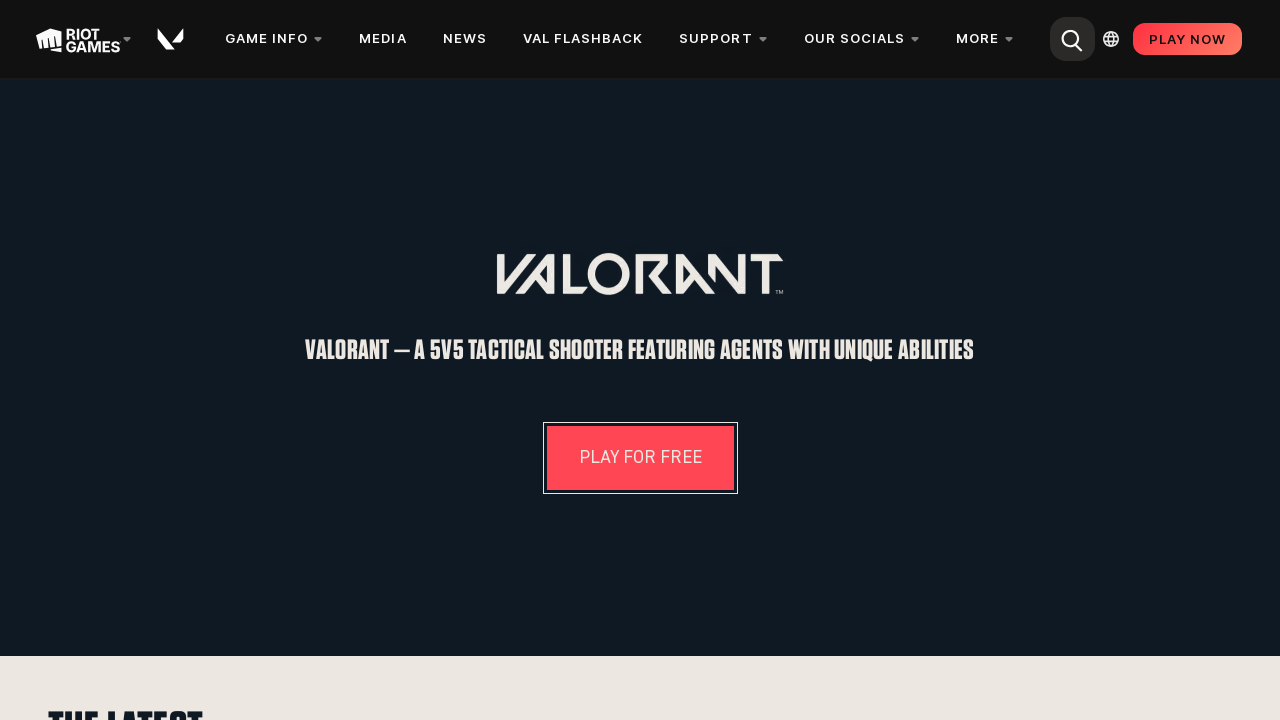

Retrieved all footer links
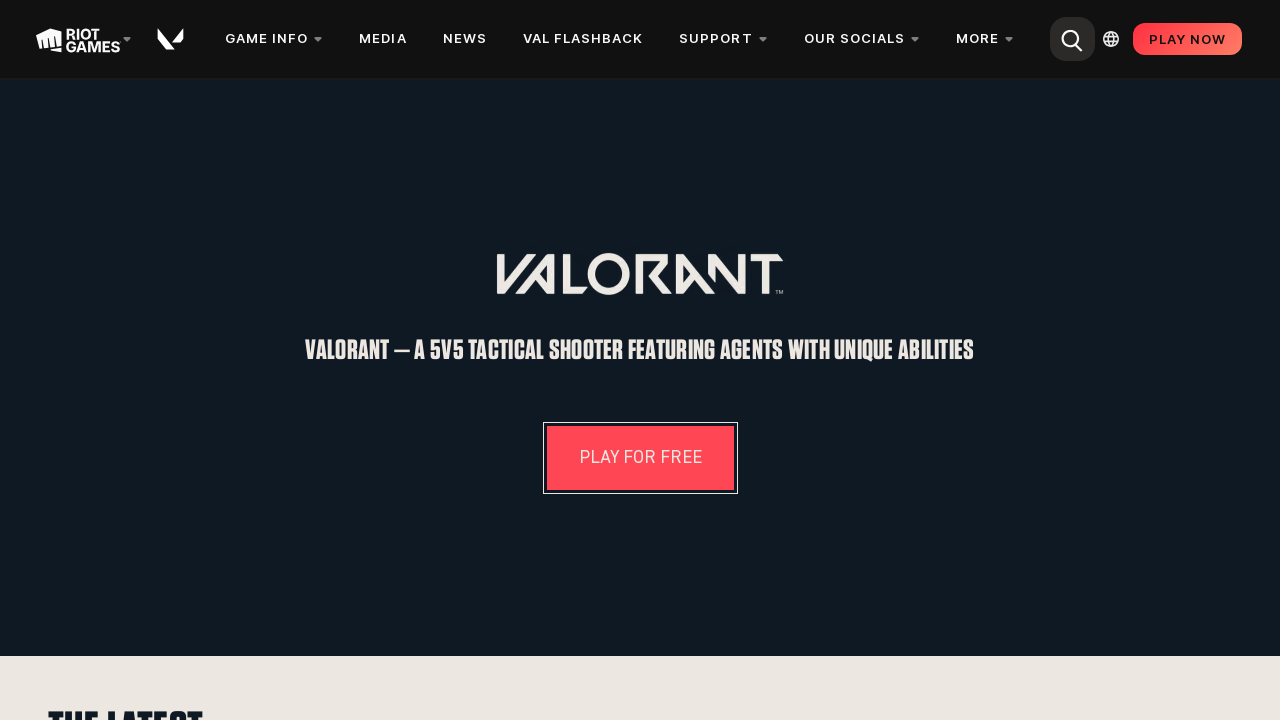

Stored reference to original page
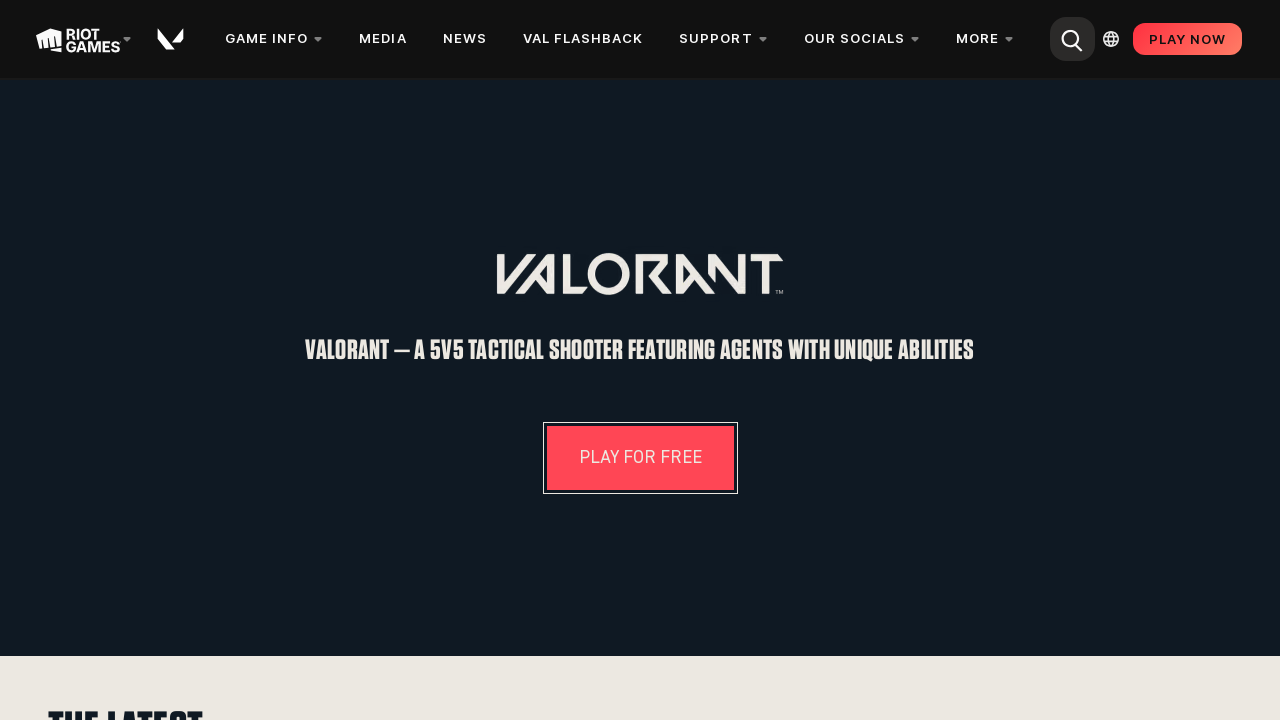

Opened footer link in new tab using Ctrl+Click at (438, 505) on .kkZ-FCyw-rrevdhBbjJNsg\=\= >> a >> nth=0
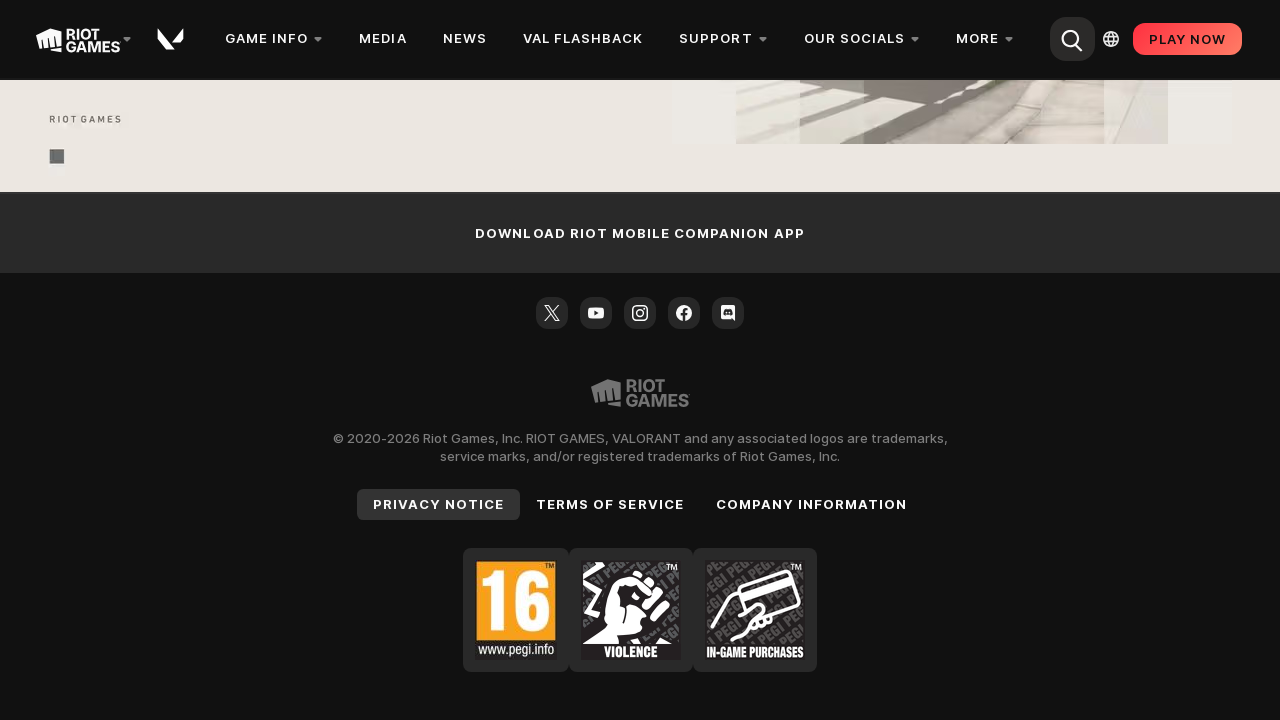

Opened footer link in new tab using Ctrl+Click at (610, 505) on .kkZ-FCyw-rrevdhBbjJNsg\=\= >> a >> nth=1
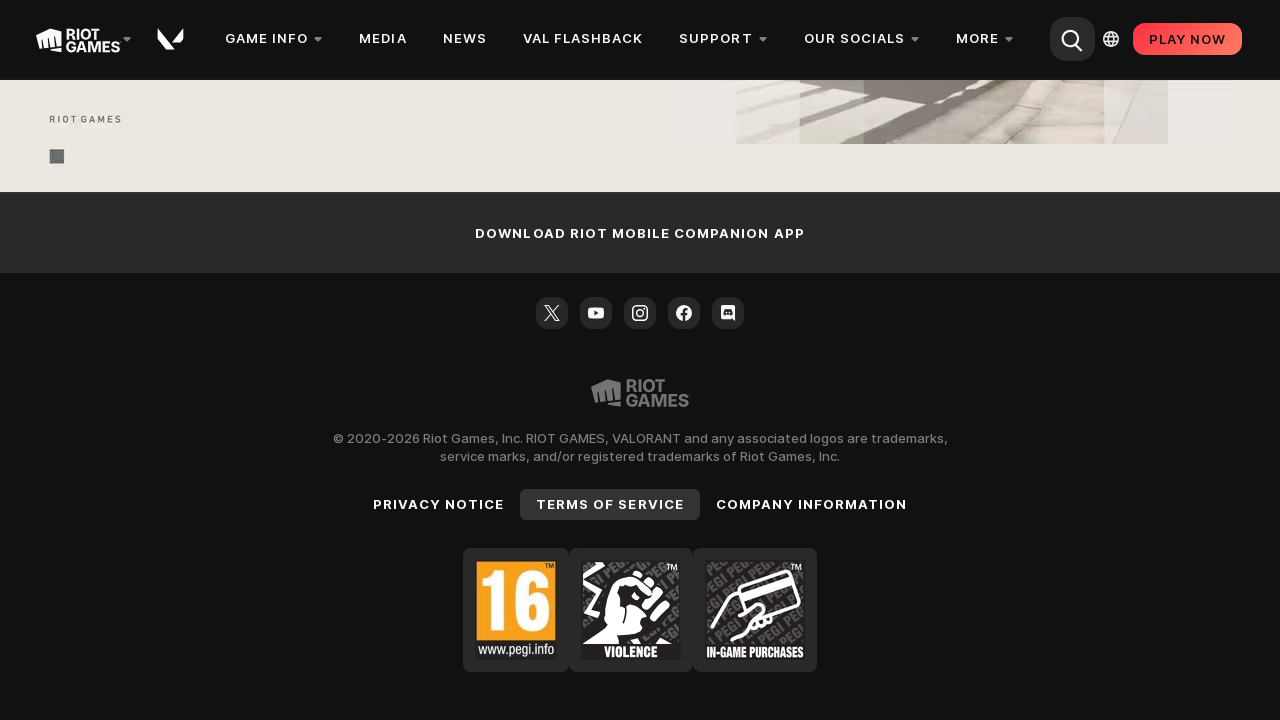

Opened footer link in new tab using Ctrl+Click at (812, 505) on .kkZ-FCyw-rrevdhBbjJNsg\=\= >> a >> nth=2
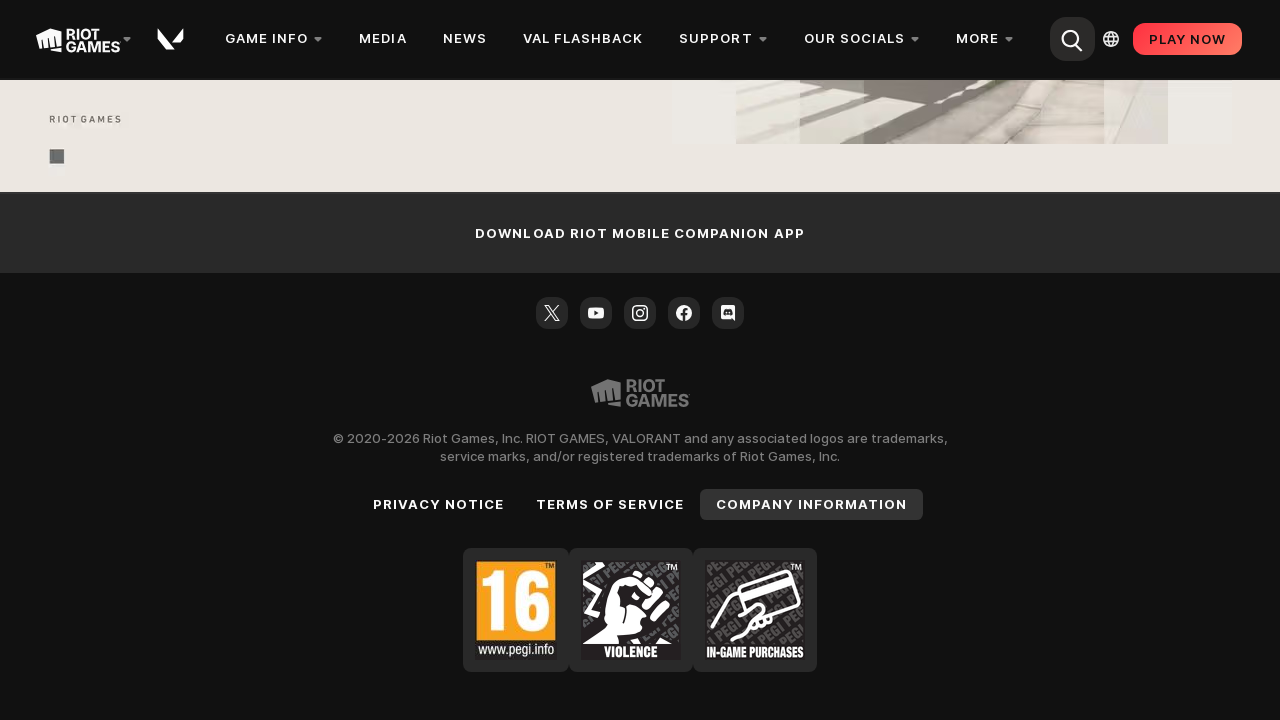

Retrieved all open pages/tabs from context
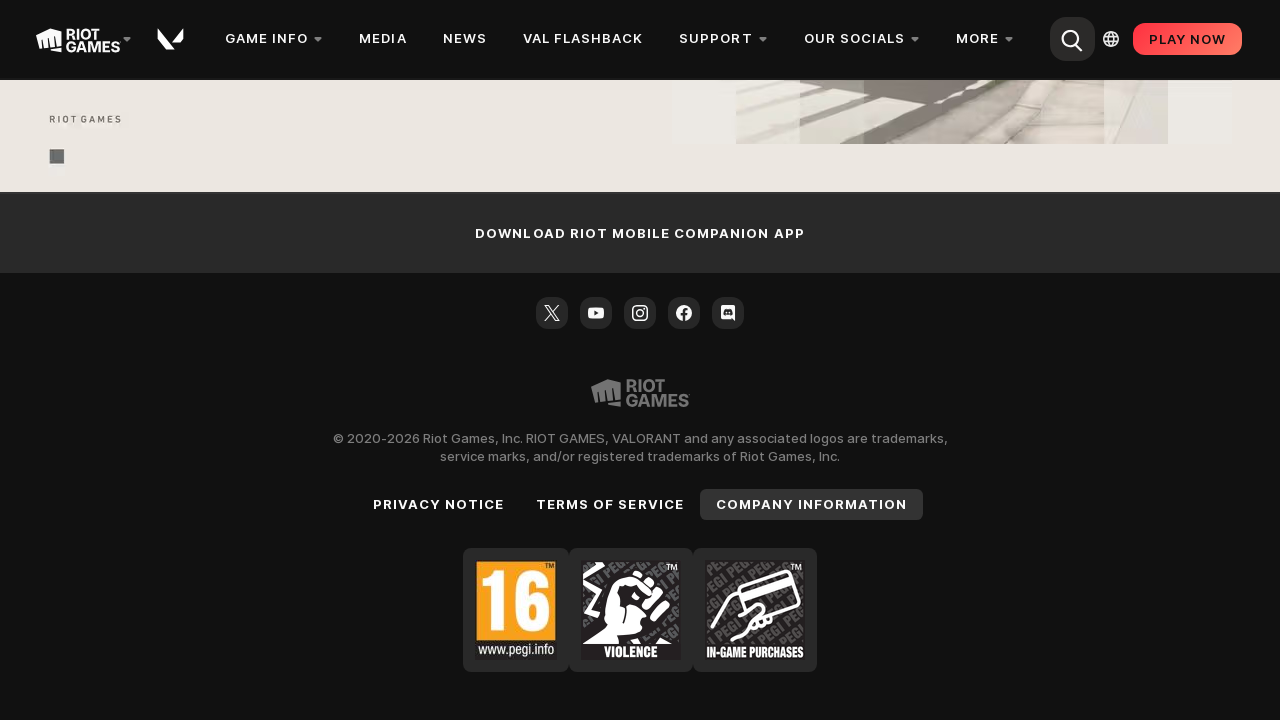

Brought tab to front
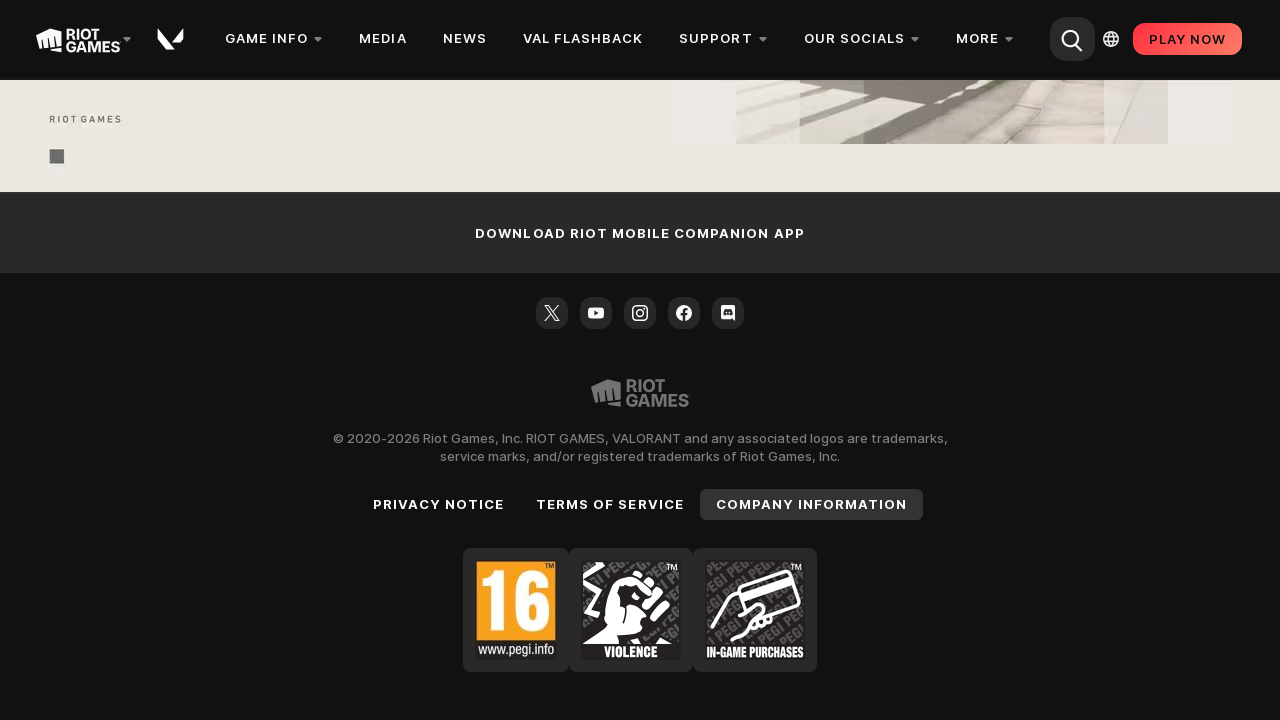

Waited for page to reach domcontentloaded state
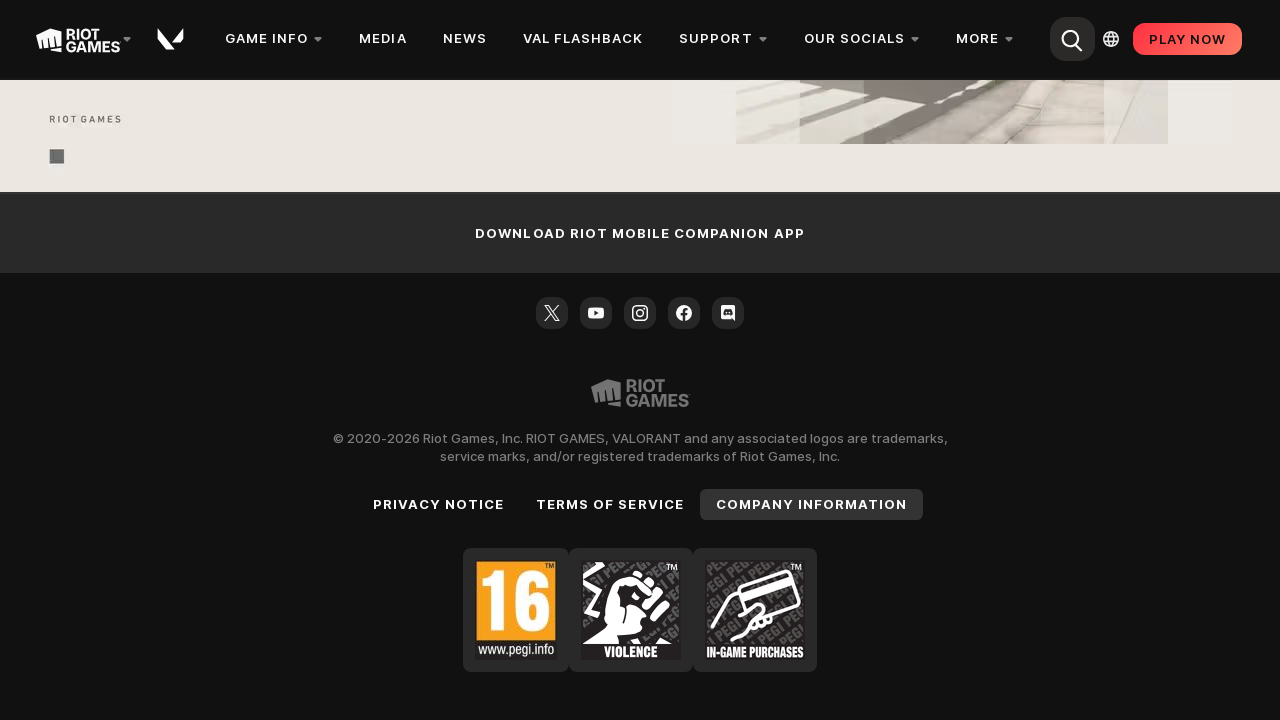

Printed page title: VALORANT
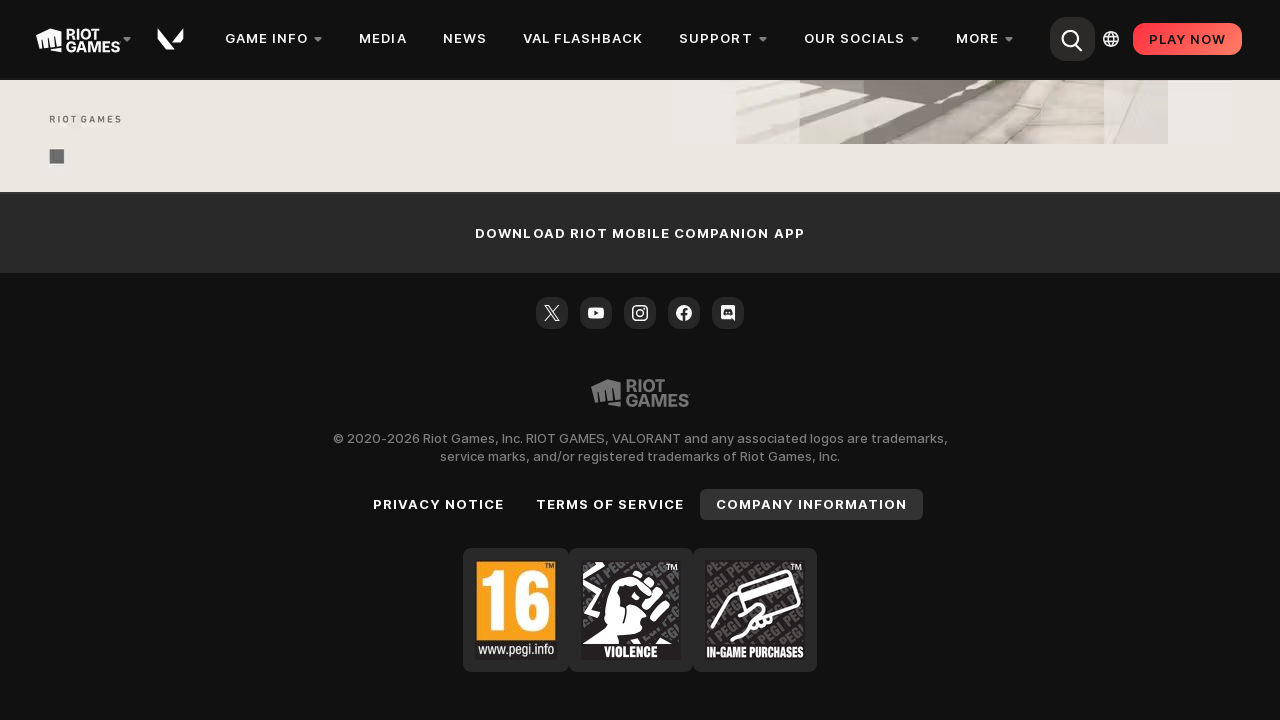

Brought tab to front
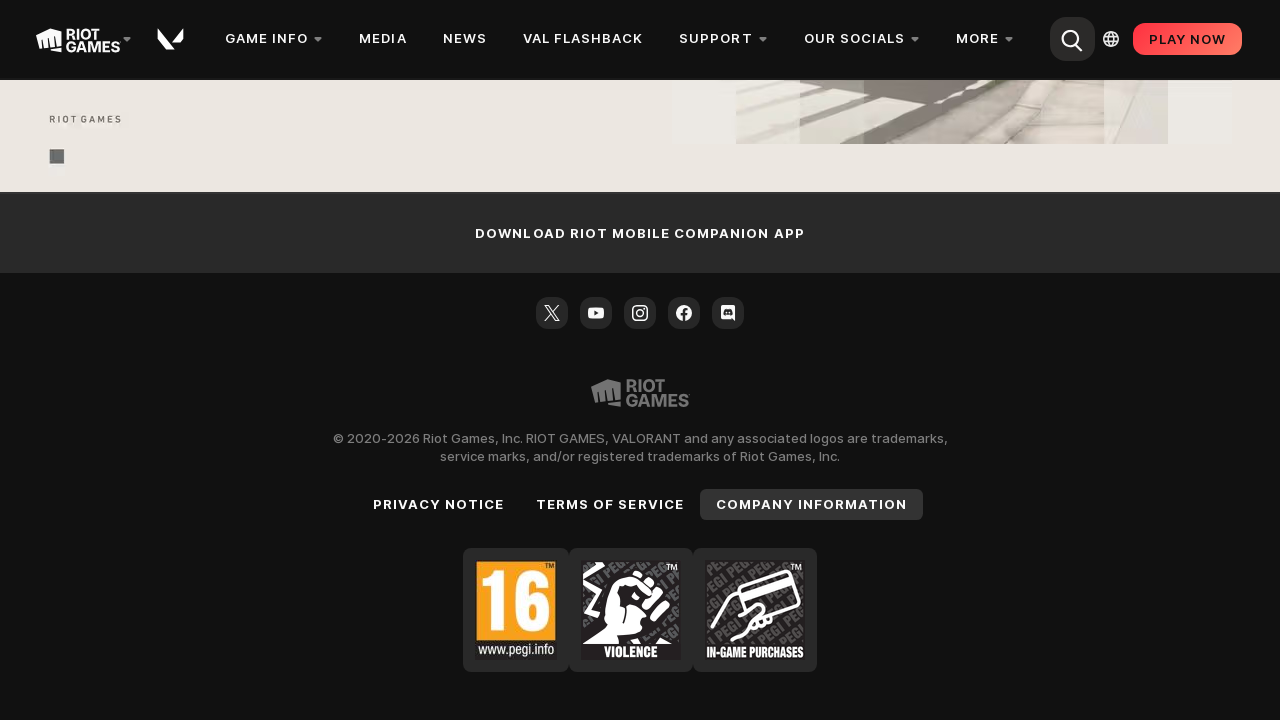

Waited for page to reach domcontentloaded state
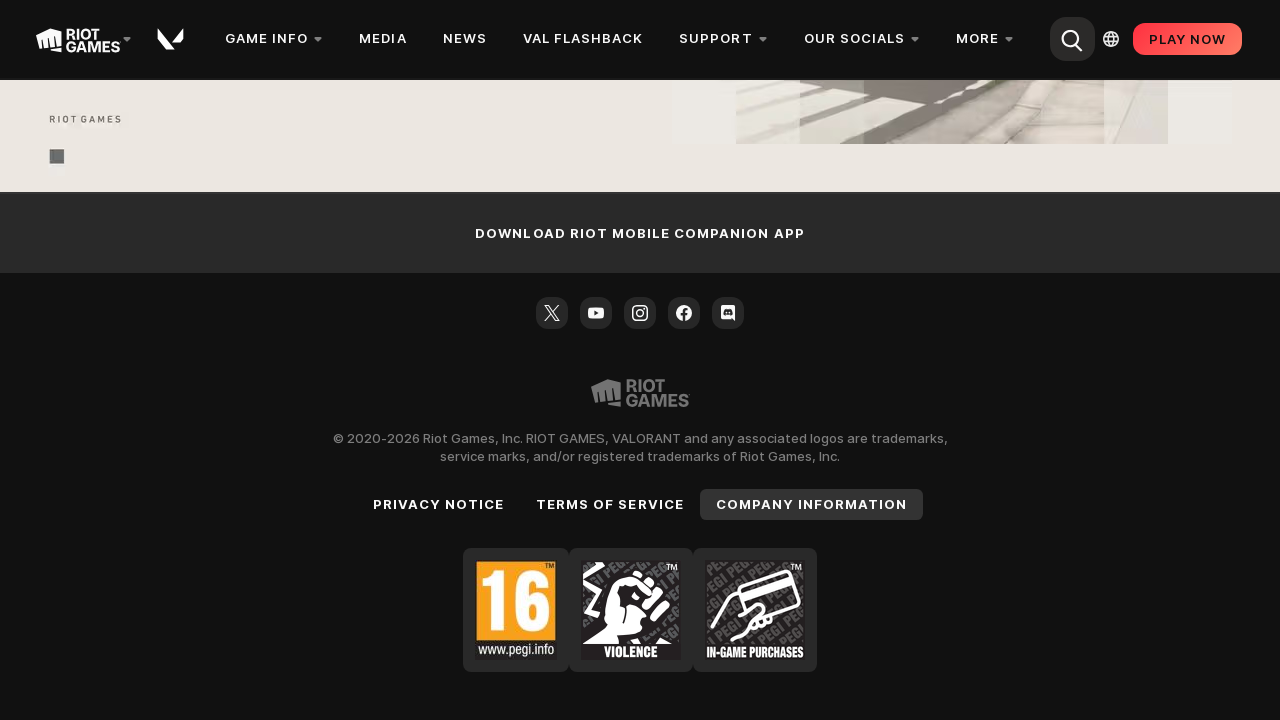

Printed page title: Privacy Notice | Riot Games
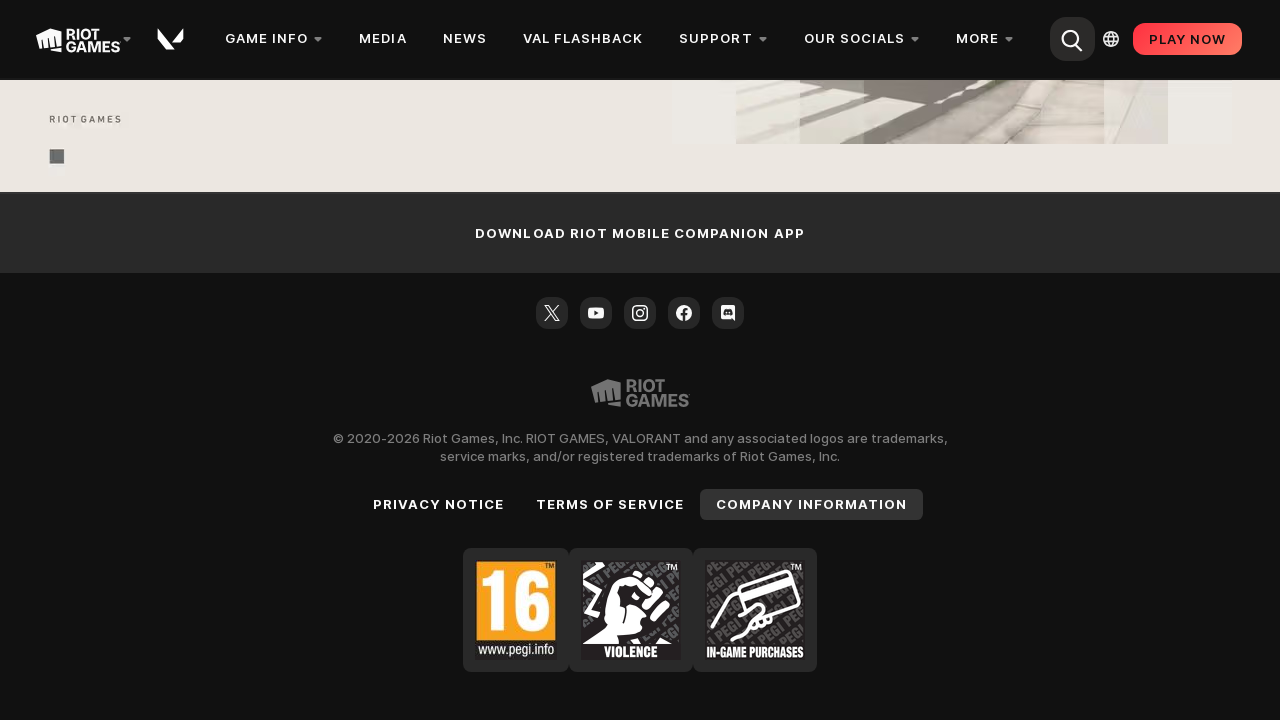

Brought tab to front
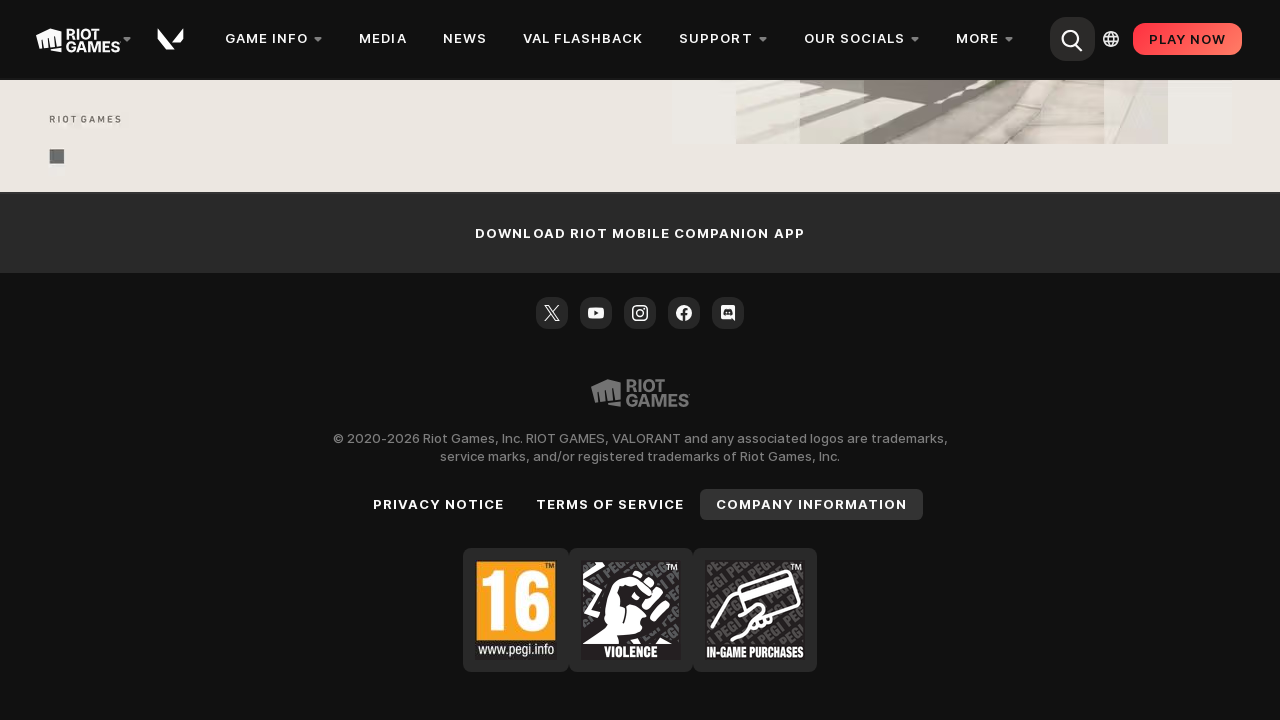

Waited for page to reach domcontentloaded state
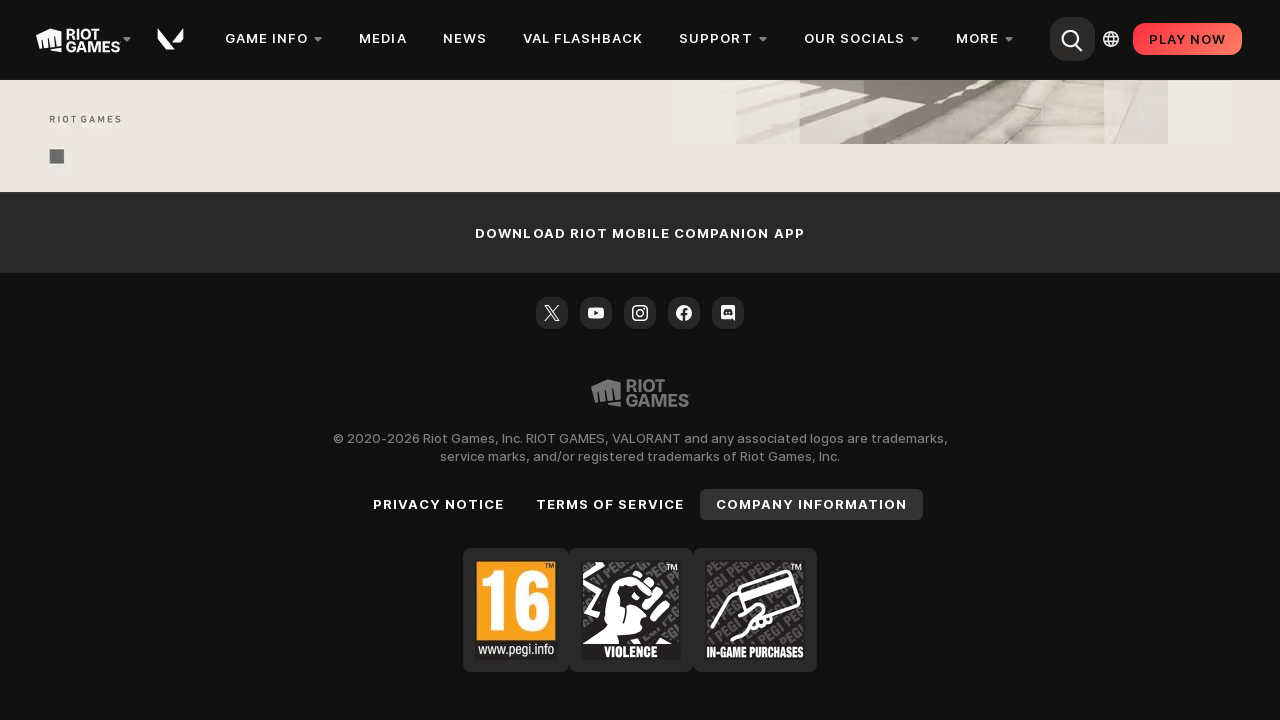

Printed page title: Terms of Service | Riot Games
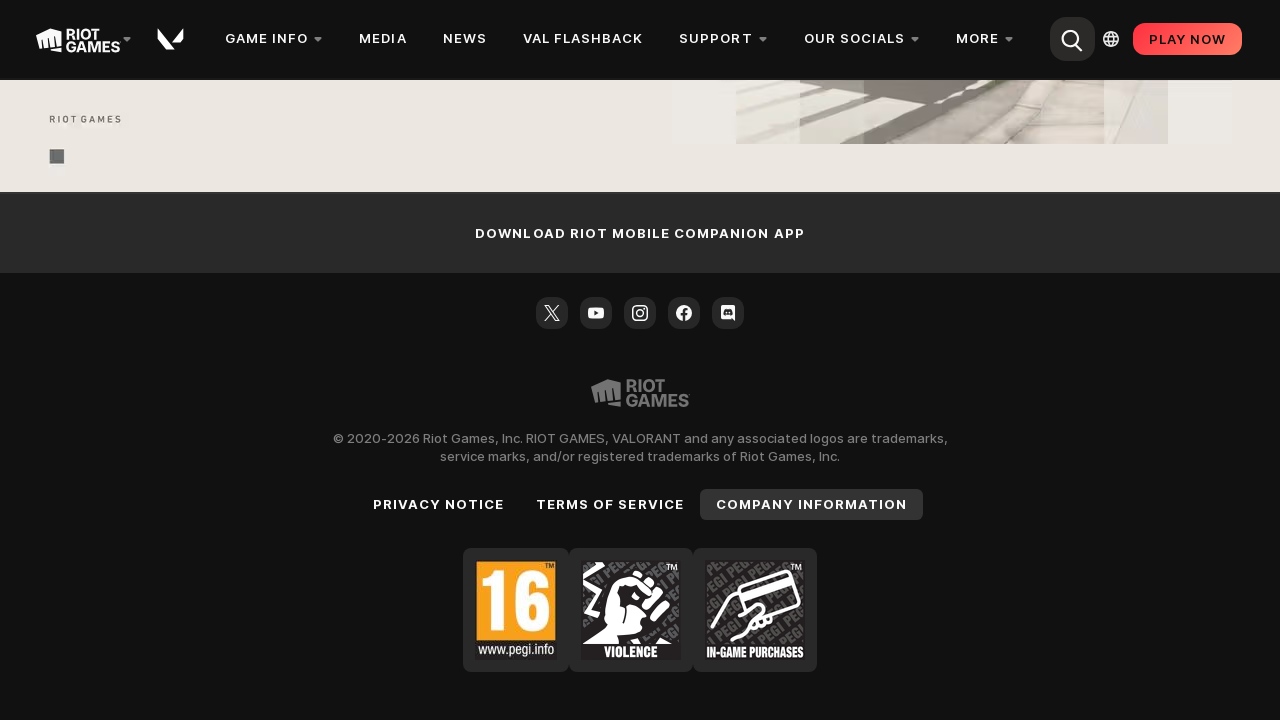

Brought tab to front
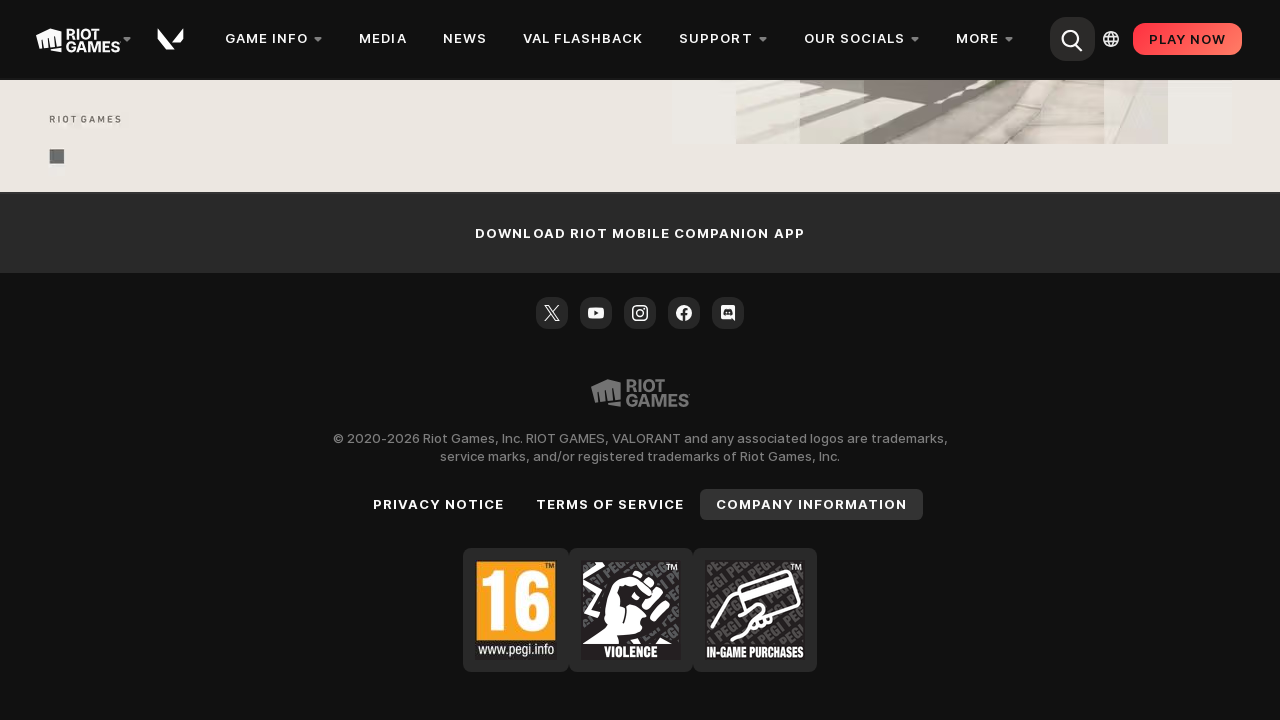

Waited for page to reach domcontentloaded state
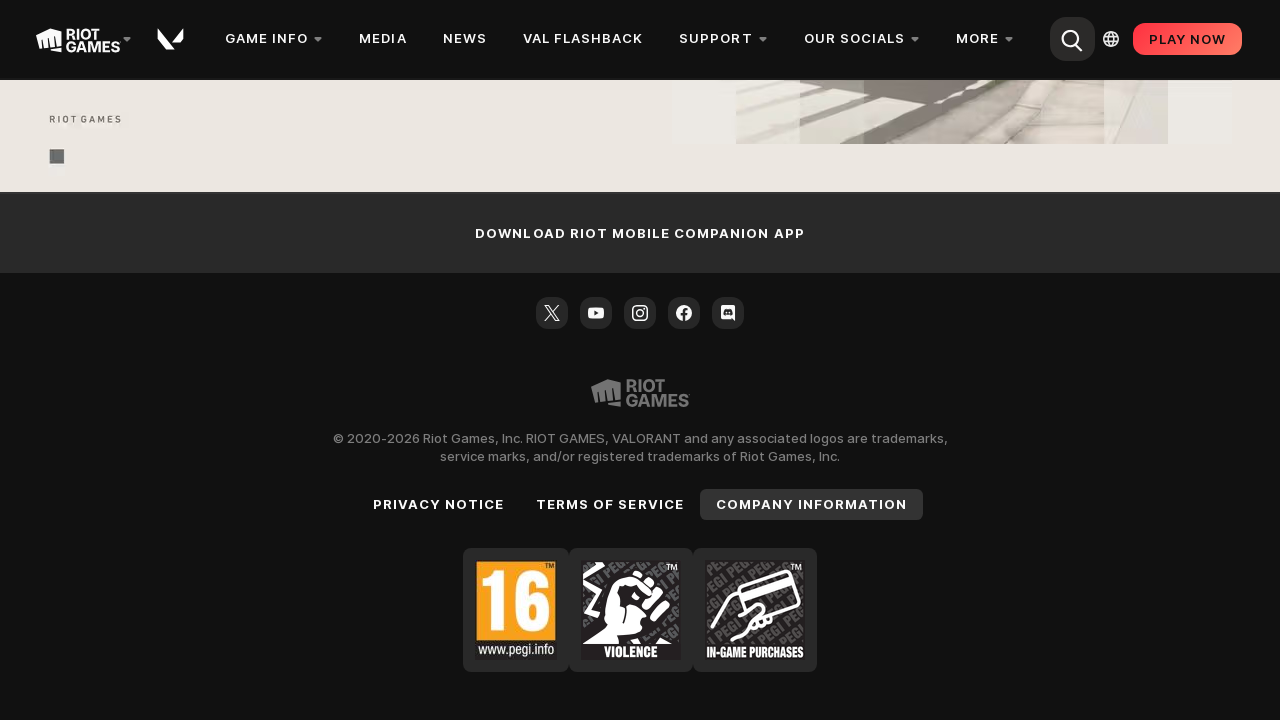

Printed page title: Riot Games Europe - Company Information
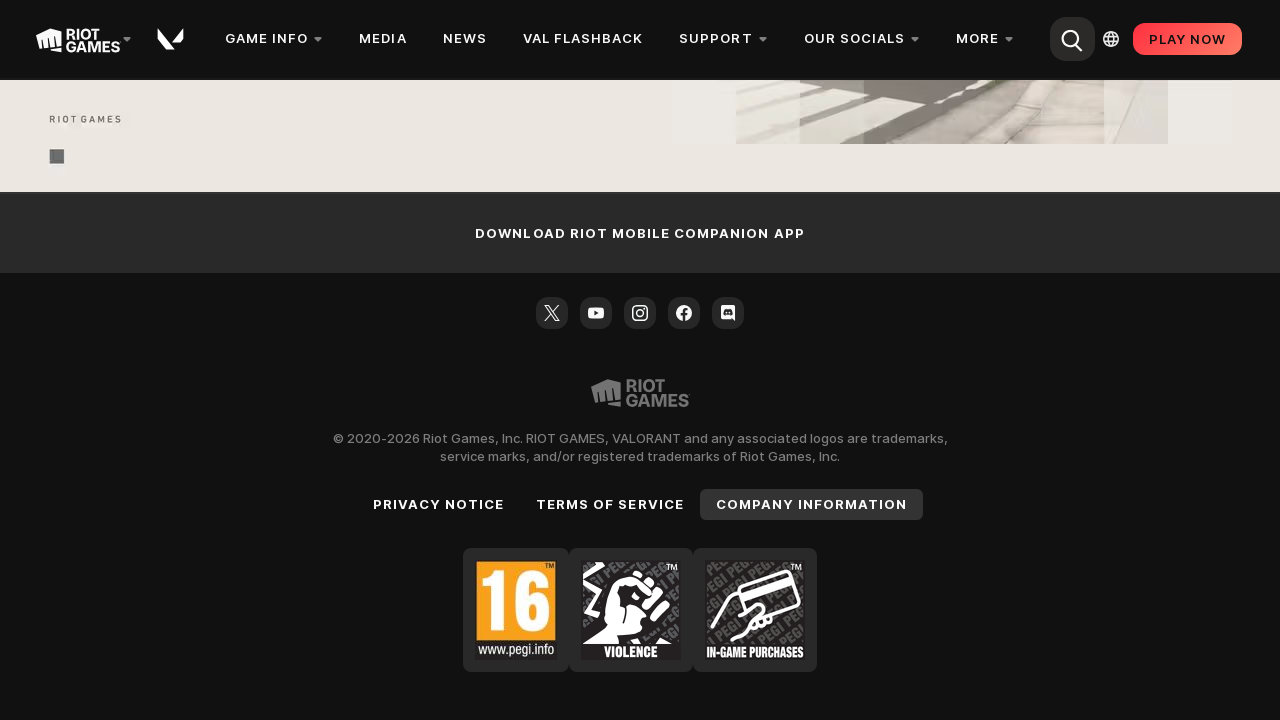

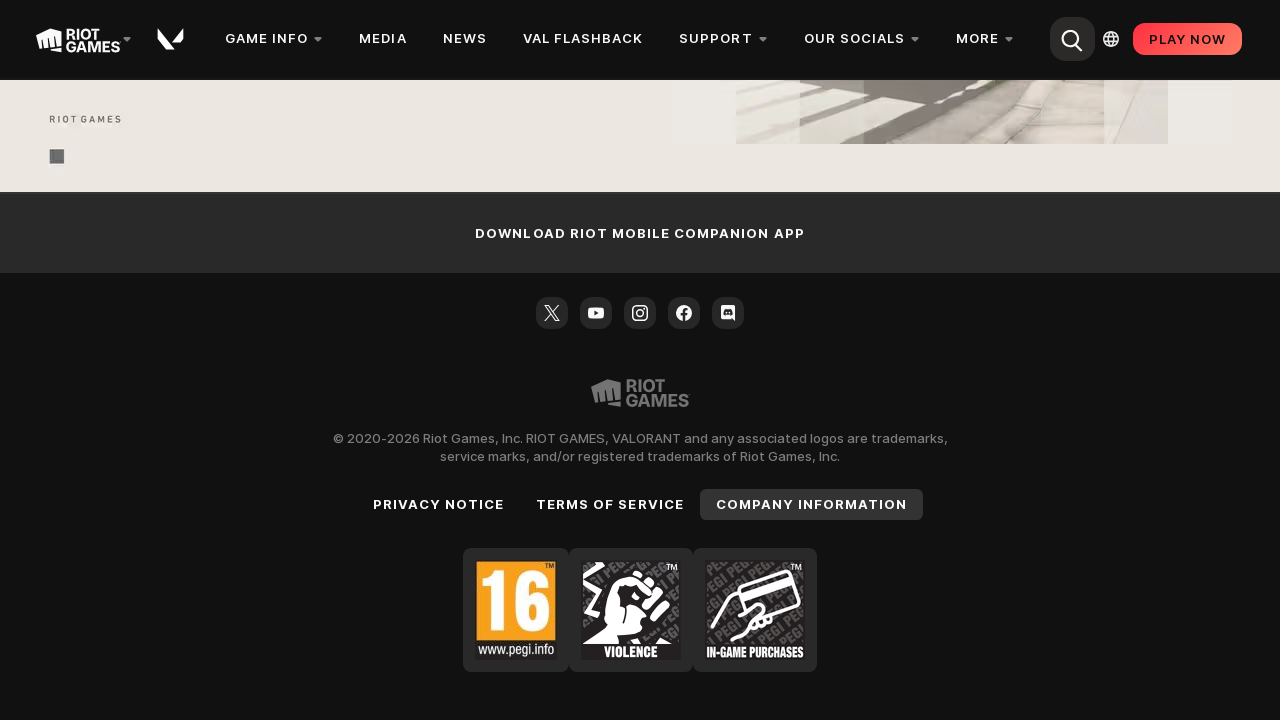